Navigates to Tayara.tn real estate listings page and verifies that property listings are displayed with their titles, prices, and locations.

Starting URL: https://www.tayara.tn/ads/immobilier/?page=1

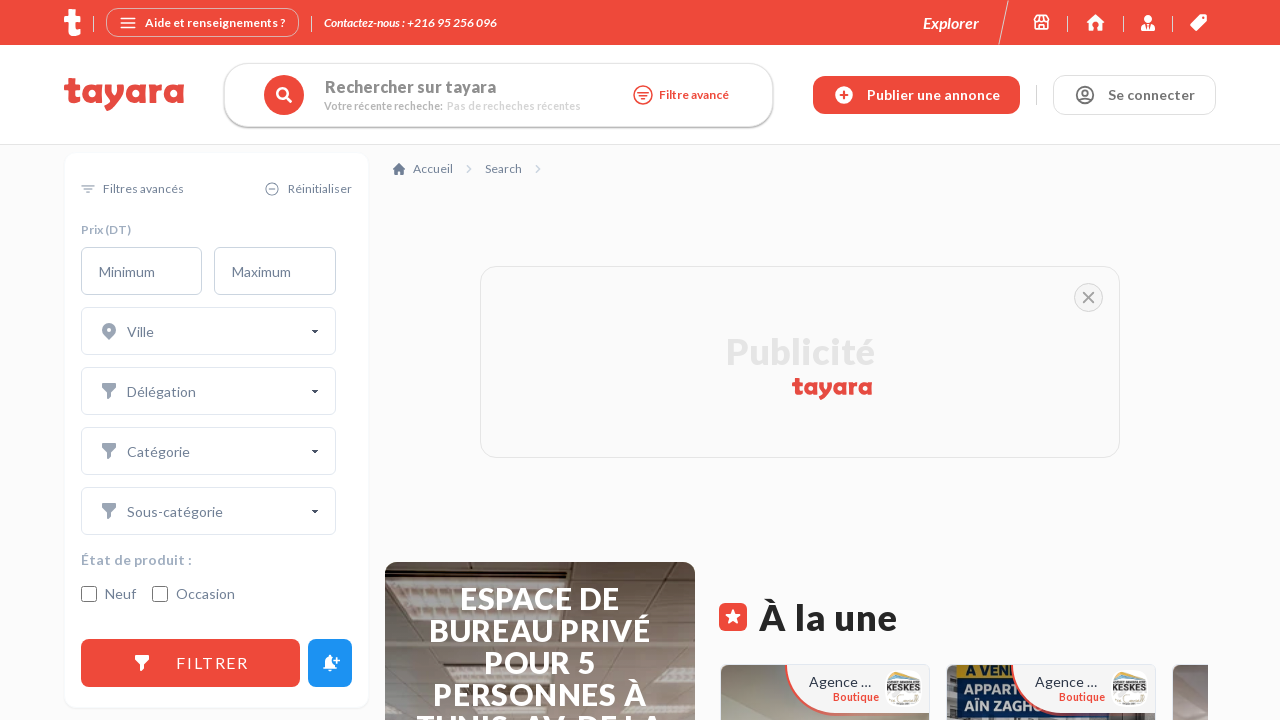

Waited for page to fully load (networkidle)
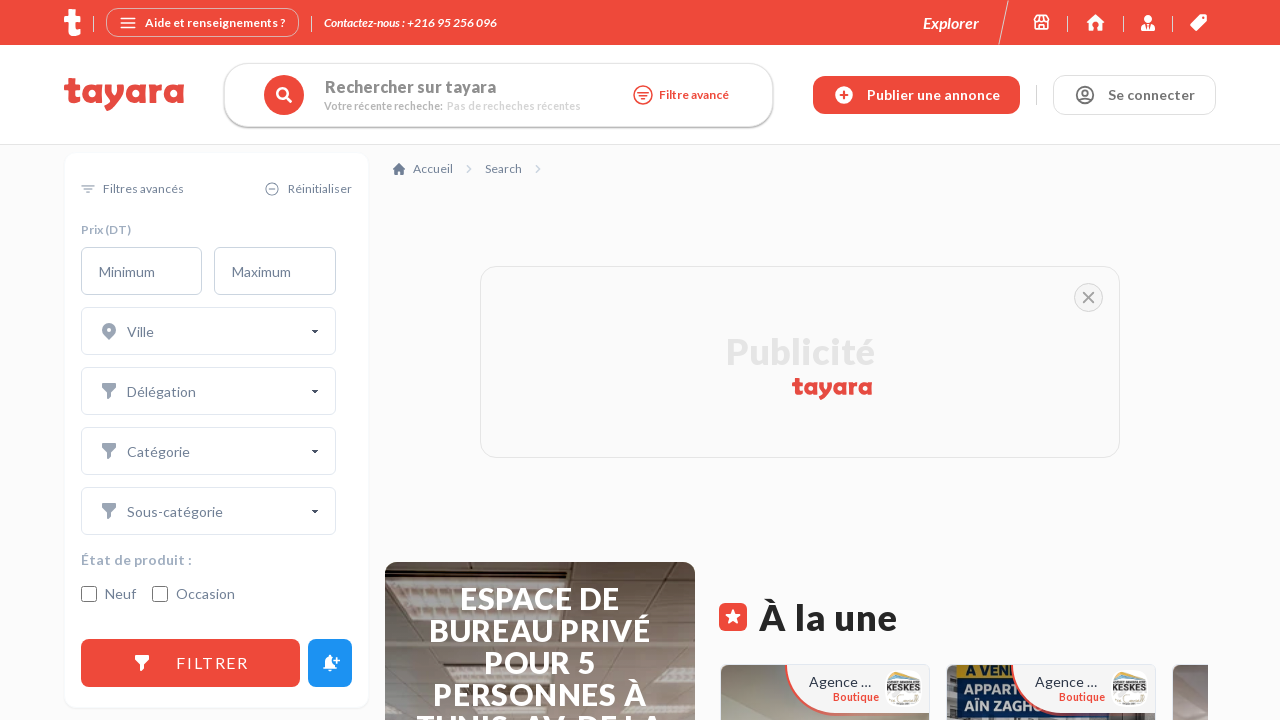

Waited for listing articles to appear on the page
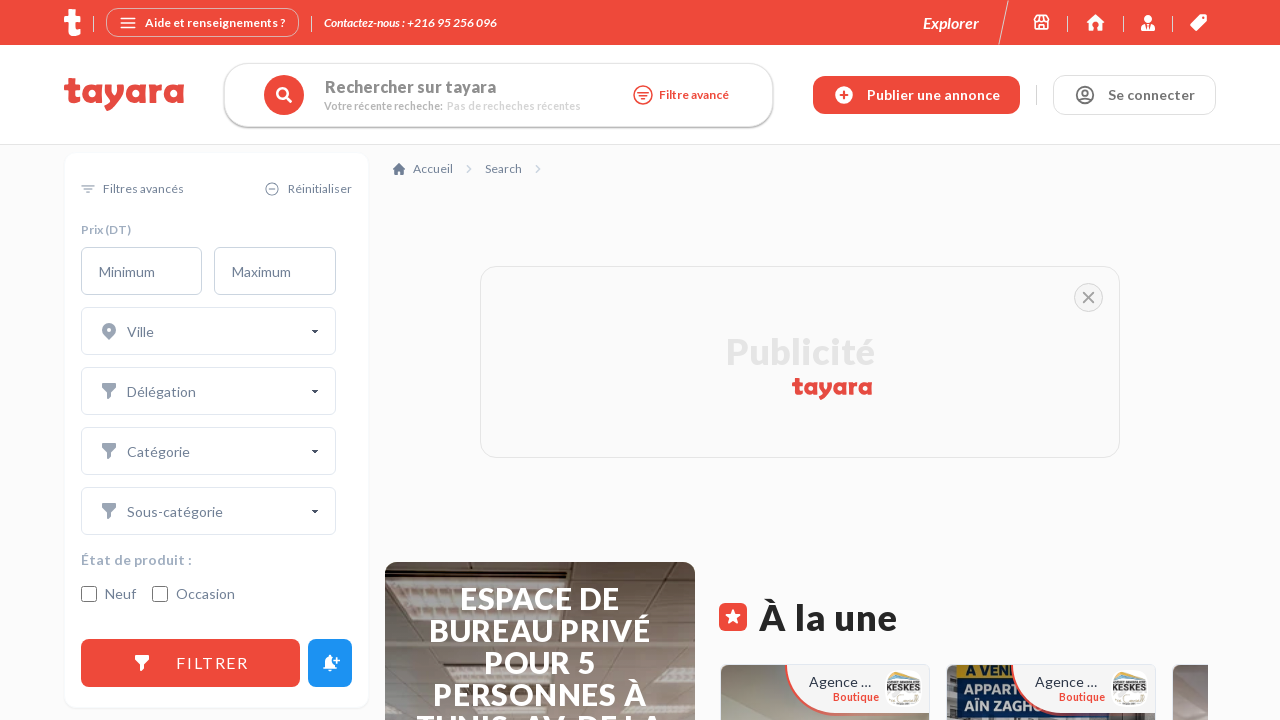

Verified that listing titles are present
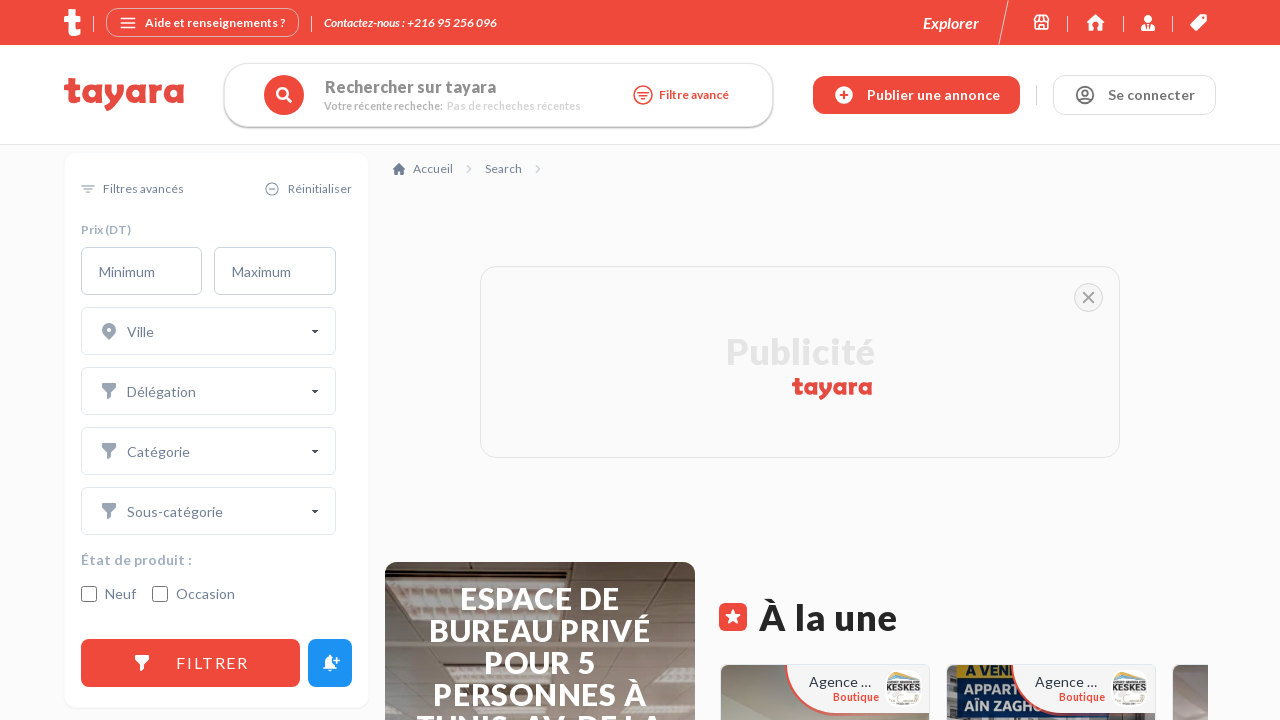

Navigated to page 2 of Tayara real estate listings
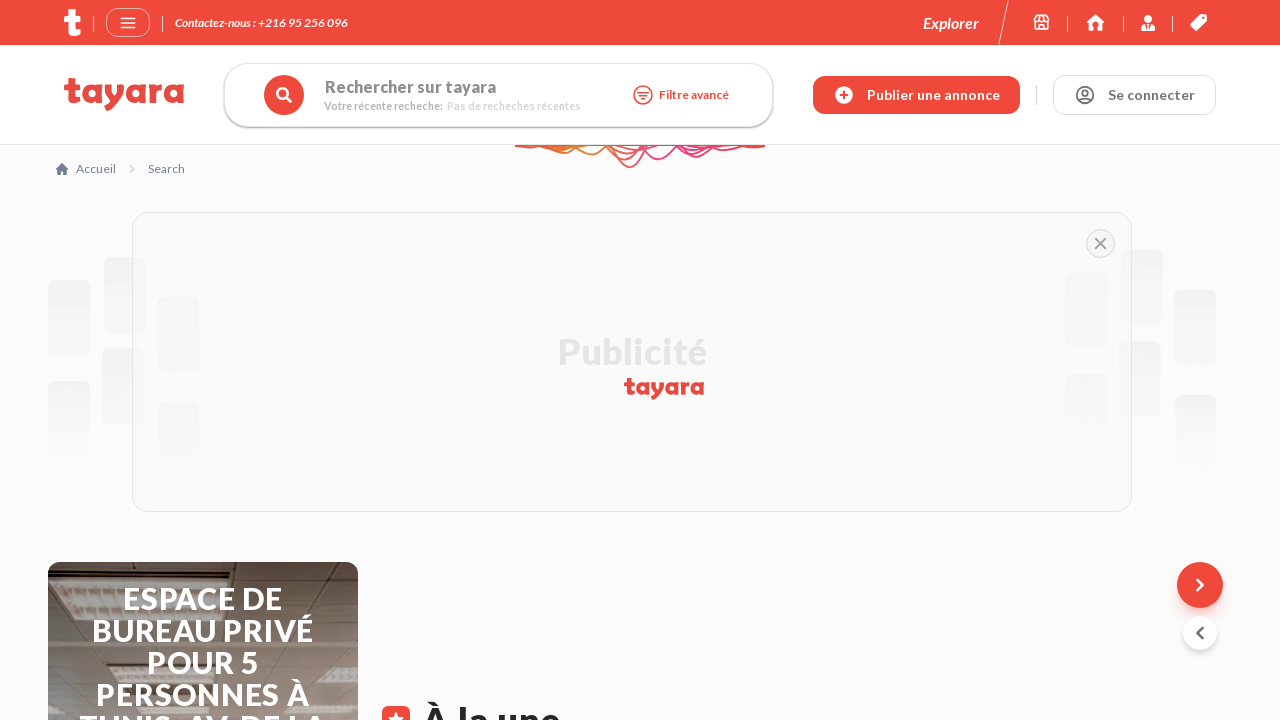

Waited for page 2 to fully load (networkidle)
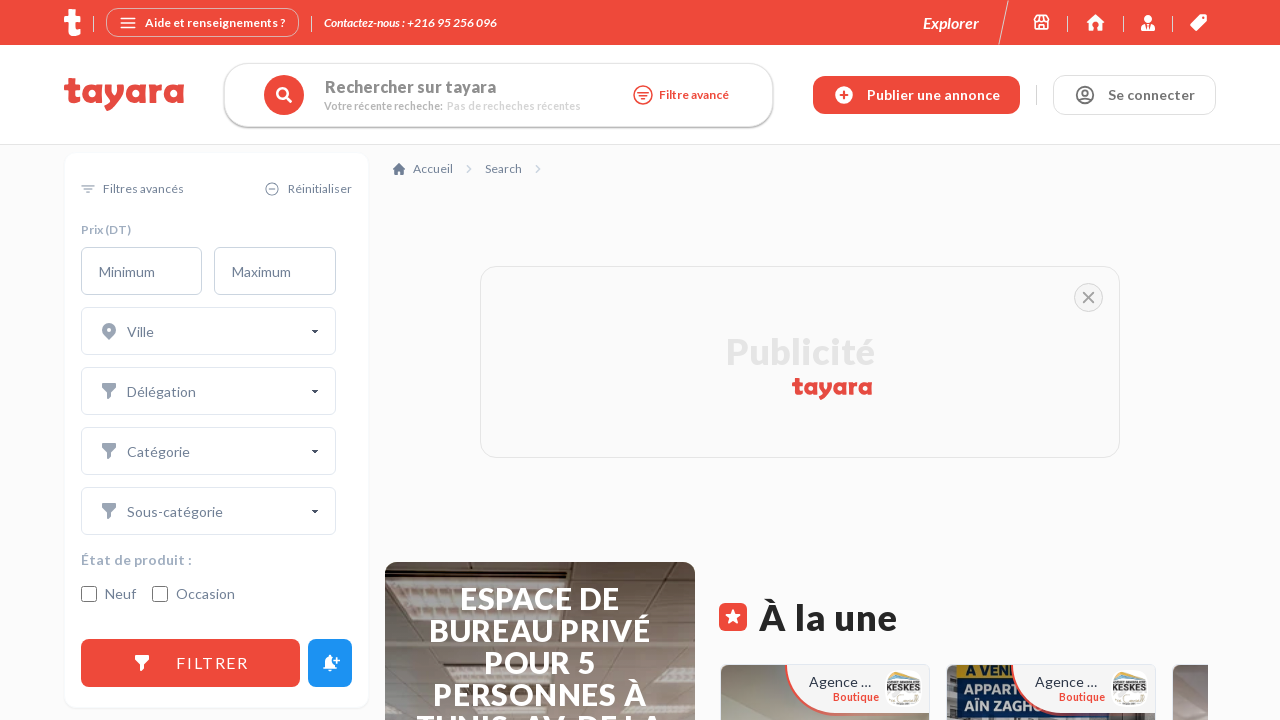

Verified that listing articles are present on page 2
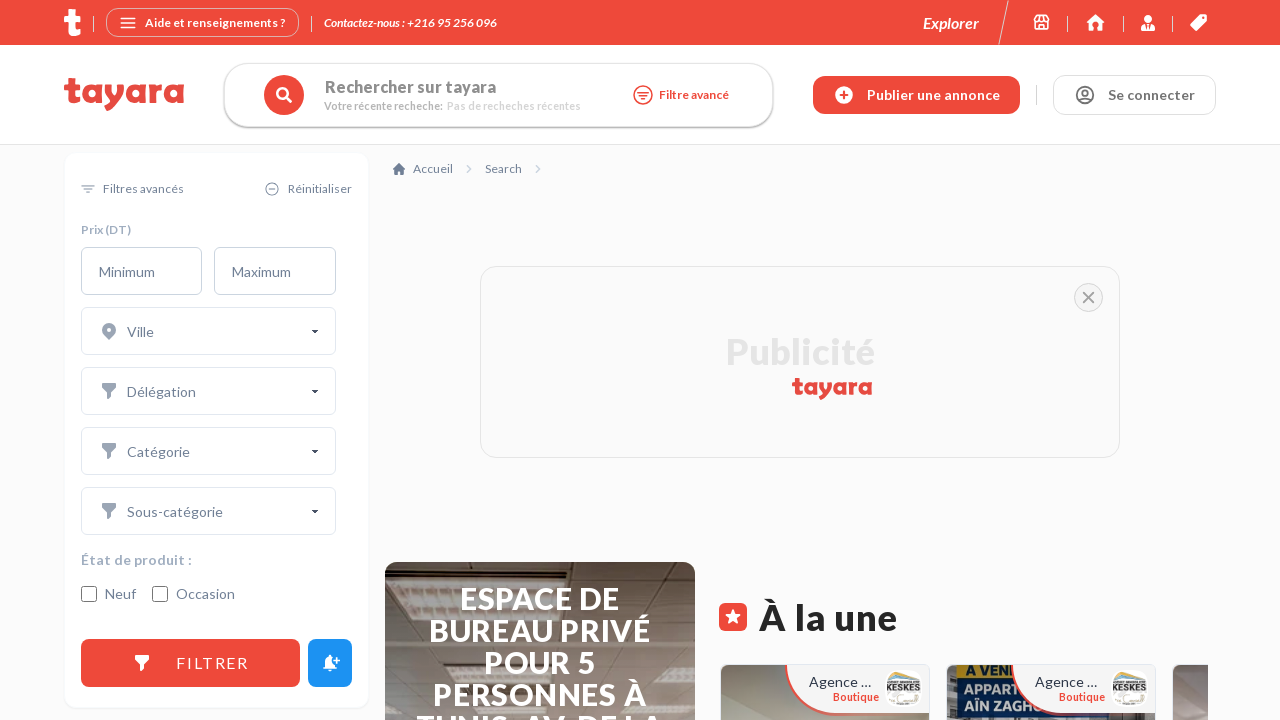

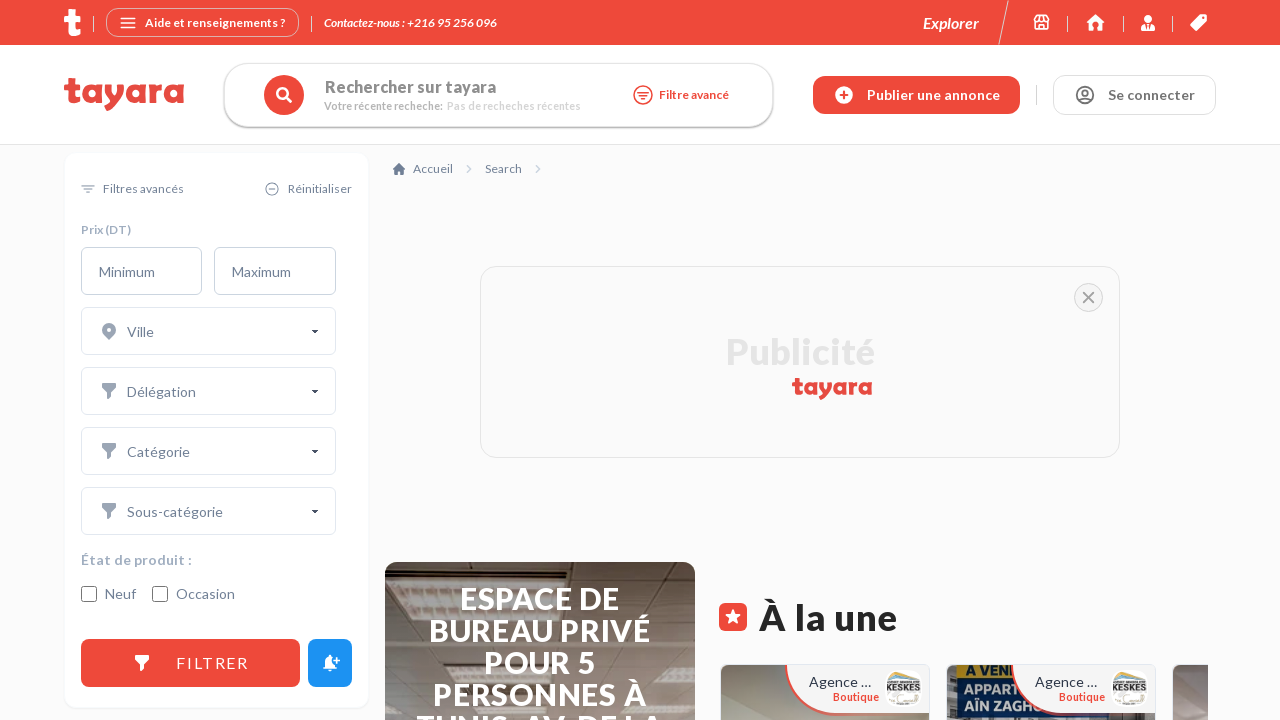